Tests adding a product to cart with a specific quantity by clicking on view product, updating quantity to 4, adding to cart and viewing the cart

Starting URL: https://automationexercise.com/

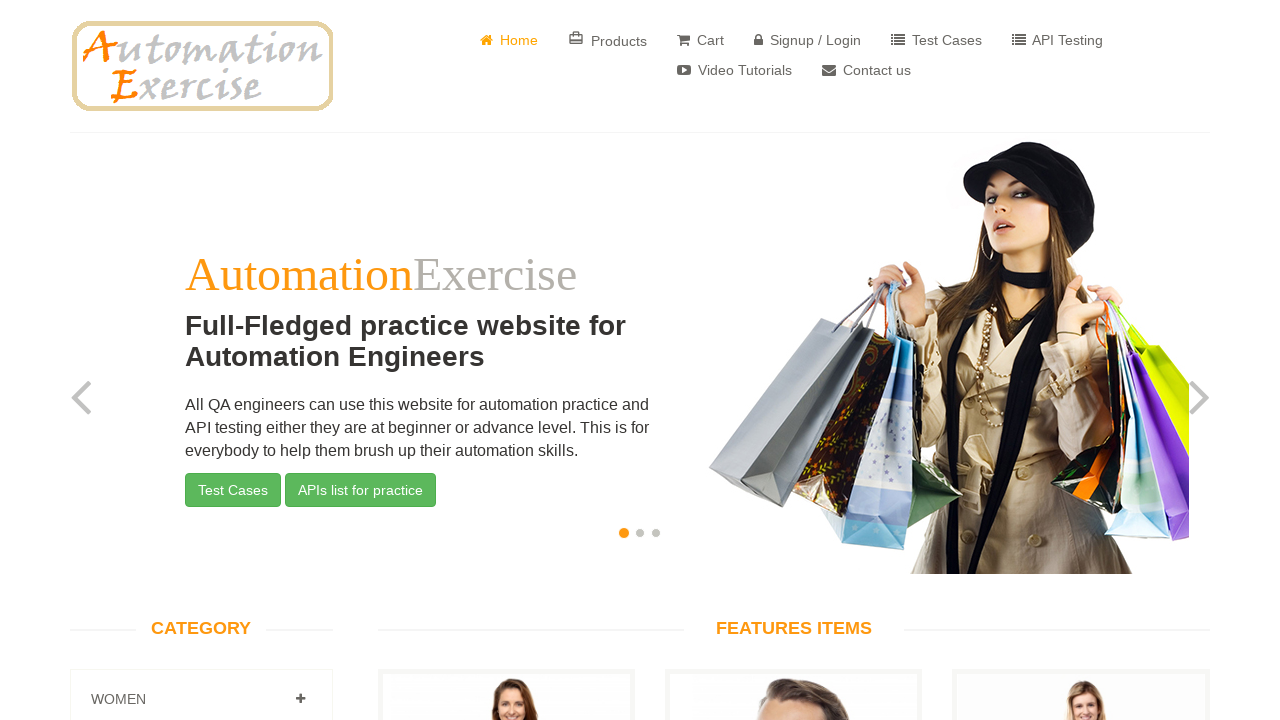

Clicked 'View Product' for the first product at (506, 361) on xpath=//div[@class='col-sm-4'][1]/div/div[2]/ul/li
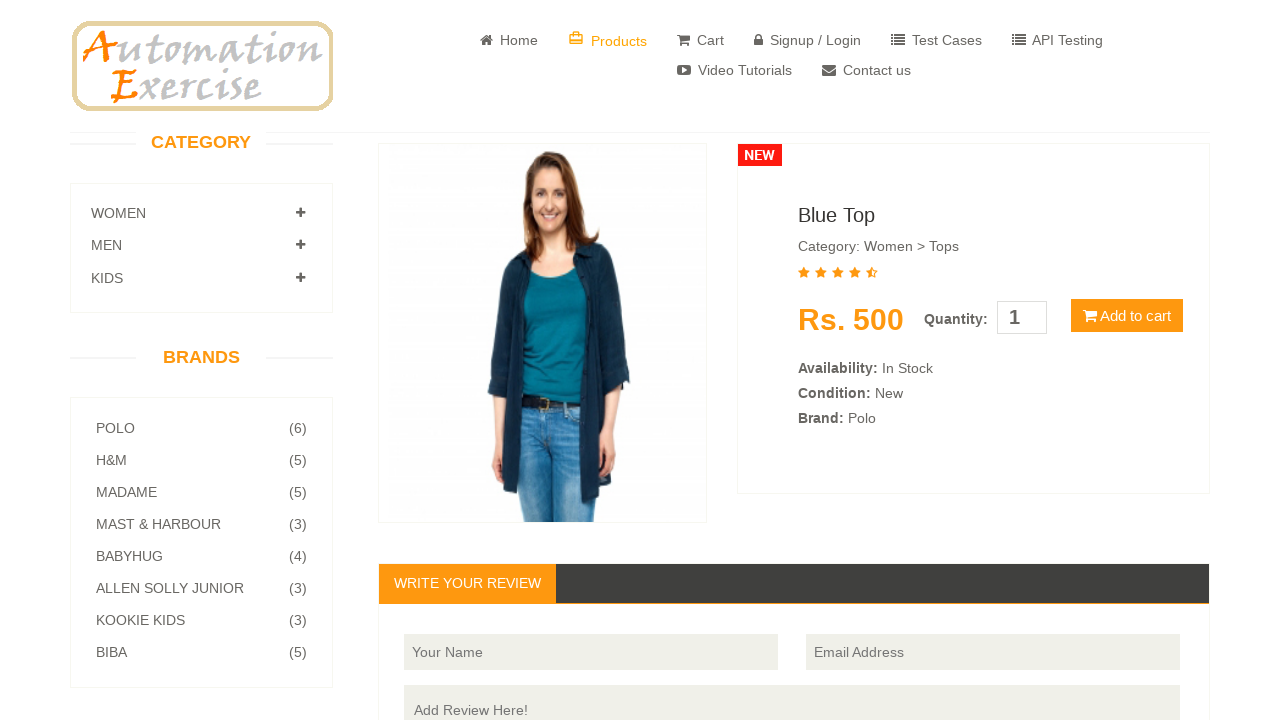

Cleared the quantity field on xpath=//input[@type='number']
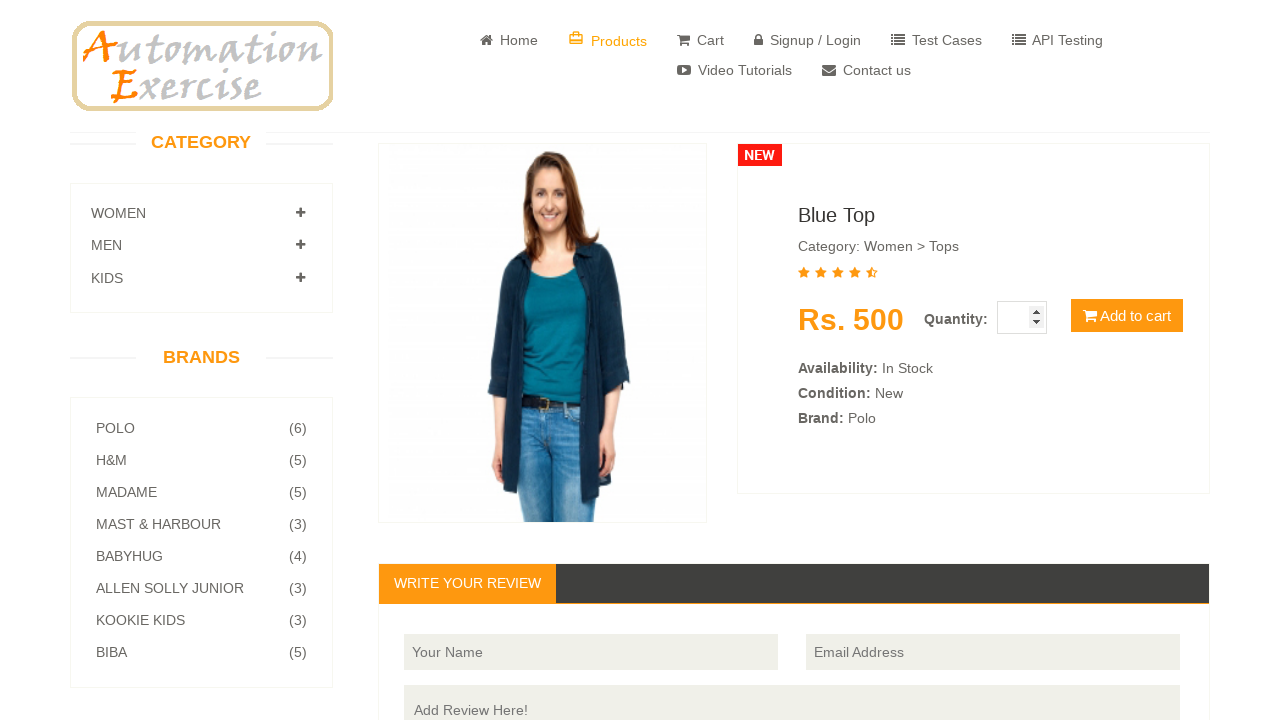

Updated quantity to 4 on xpath=//input[@type='number']
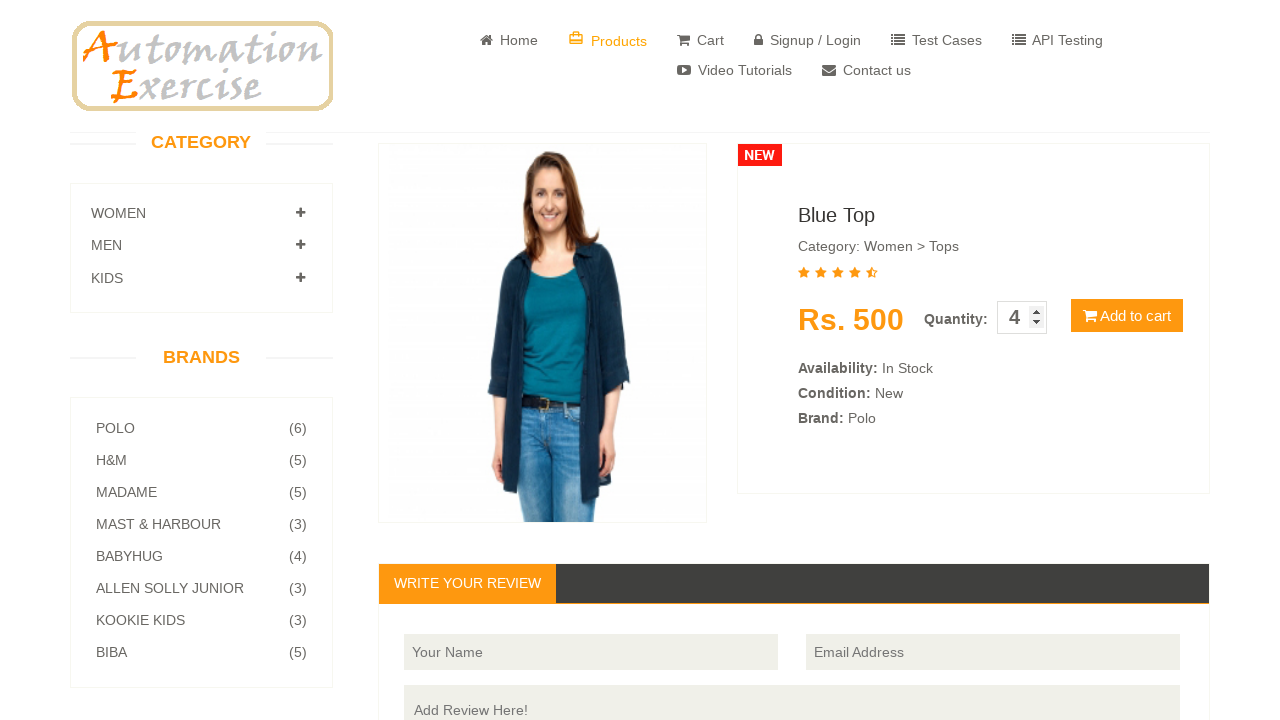

Clicked 'Add to Cart' button at (1127, 316) on xpath=//button[@class='btn btn-default cart']
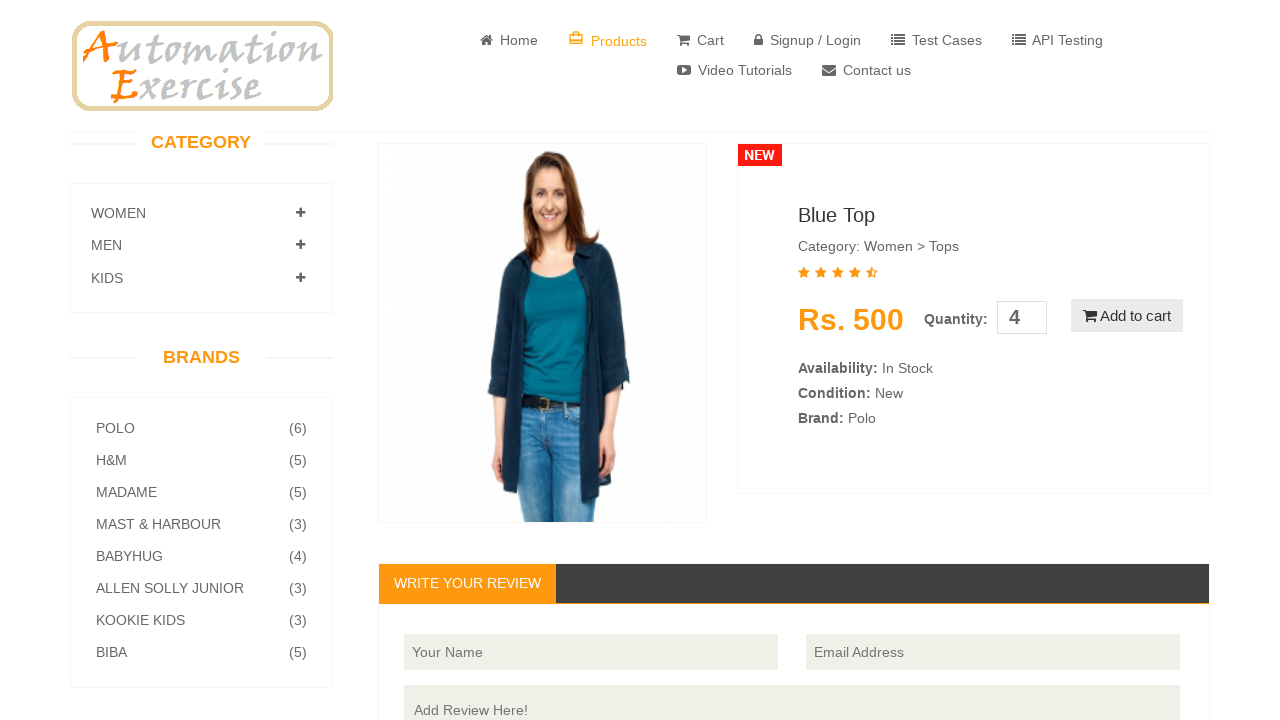

Clicked 'View Cart' link at (640, 242) on xpath=//p[@class='text-center'][2]
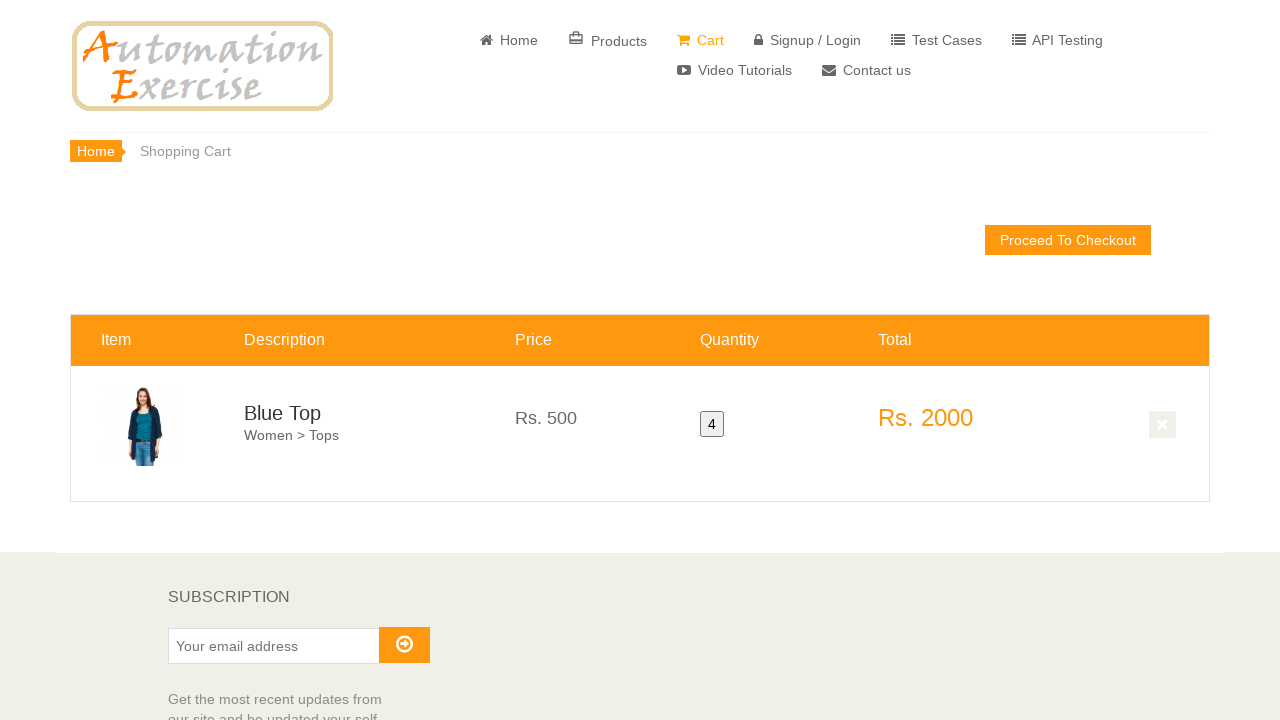

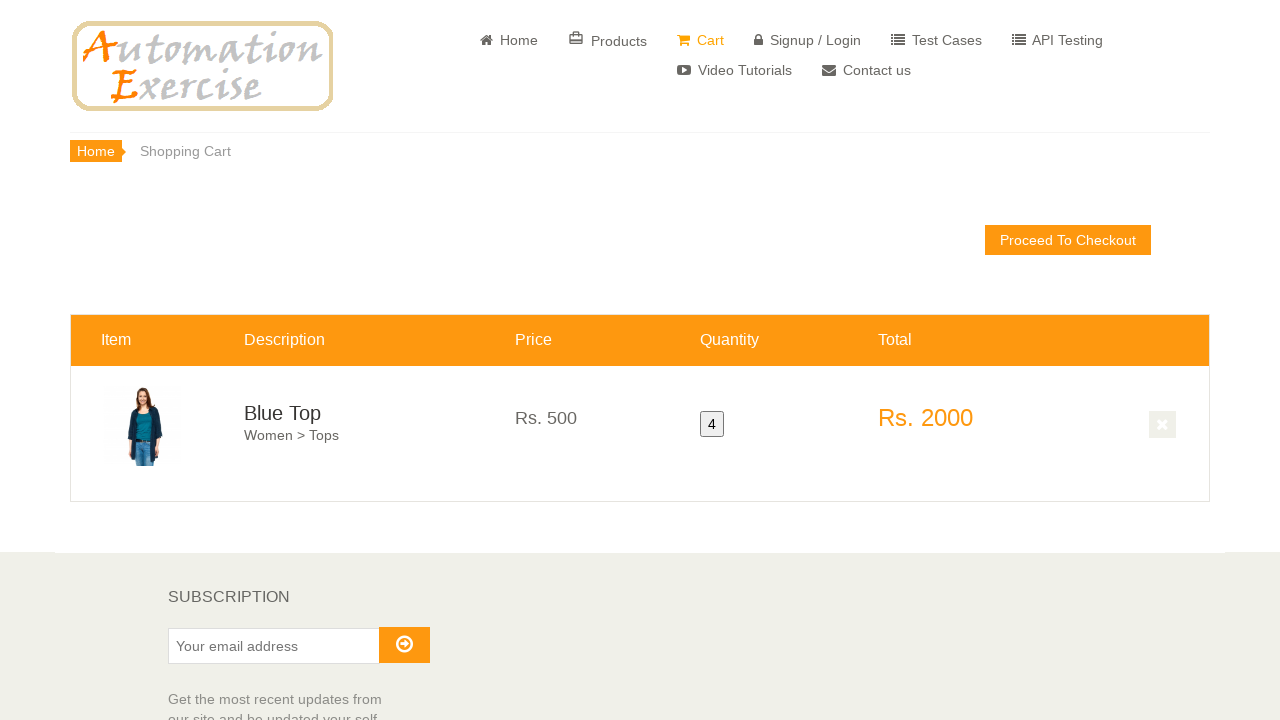